Tests JavaScript alert and prompt dialog handling by clicking buttons that trigger dialogs and accepting them with appropriate responses

Starting URL: https://demoqa.com/alerts

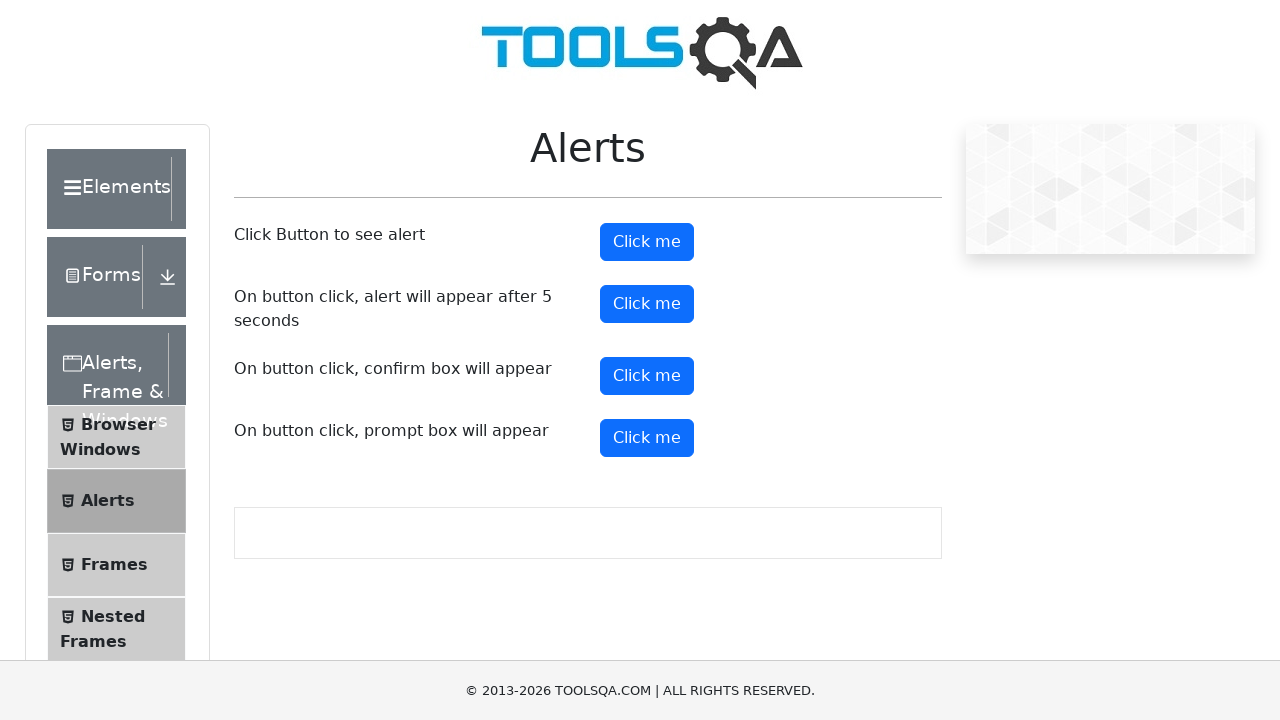

Set up dialog handler to accept confirm dialog
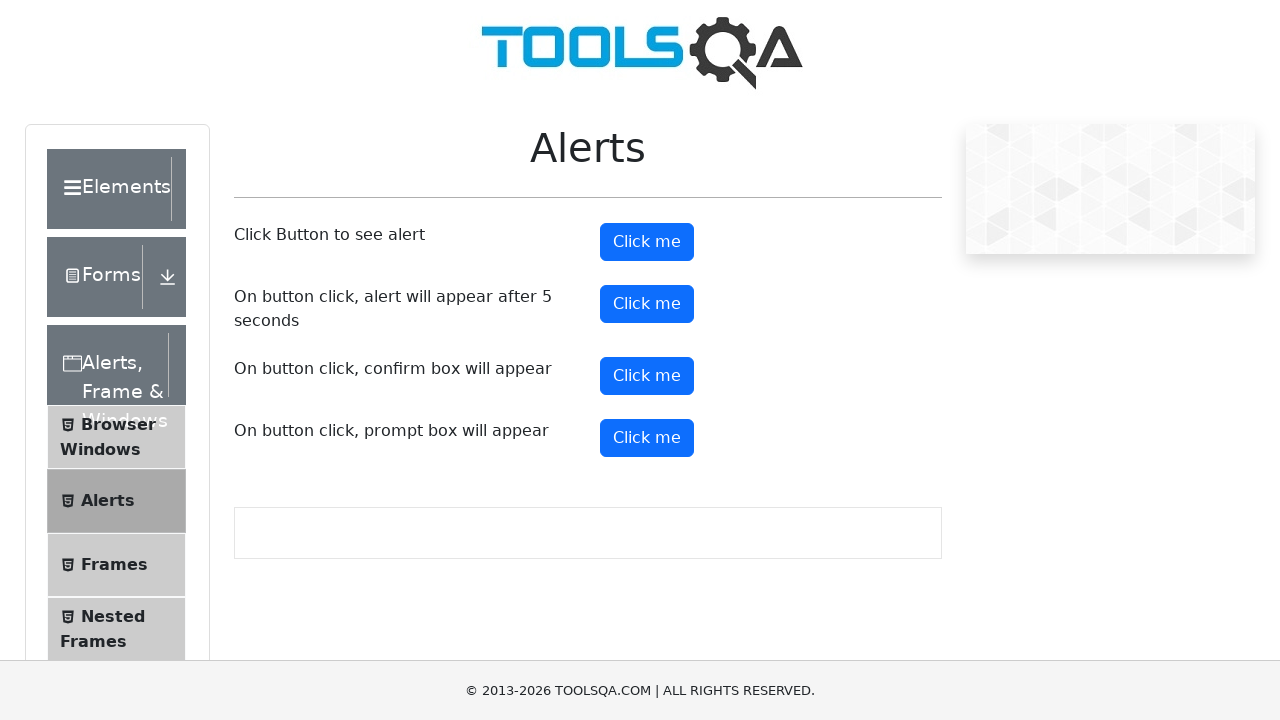

Clicked confirm button to trigger confirm dialog at (647, 376) on #confirmButton
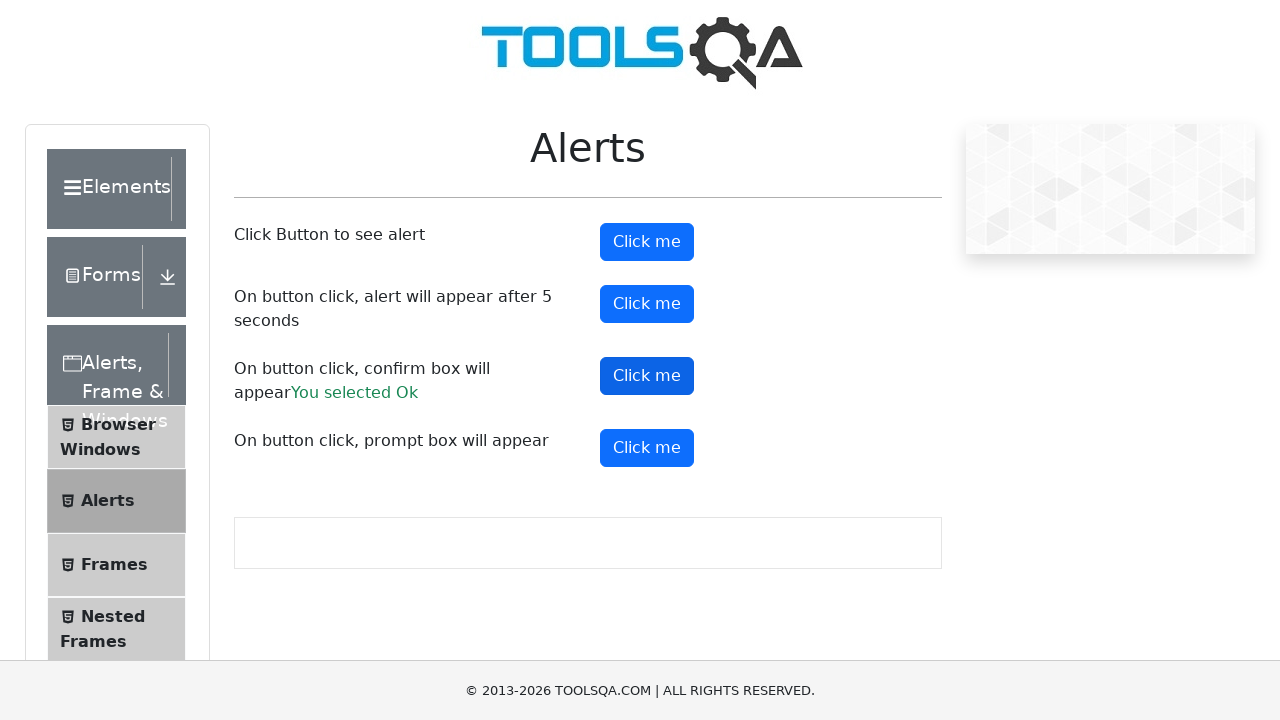

Set up dialog handler to accept prompt dialog with text 'Gökhan'
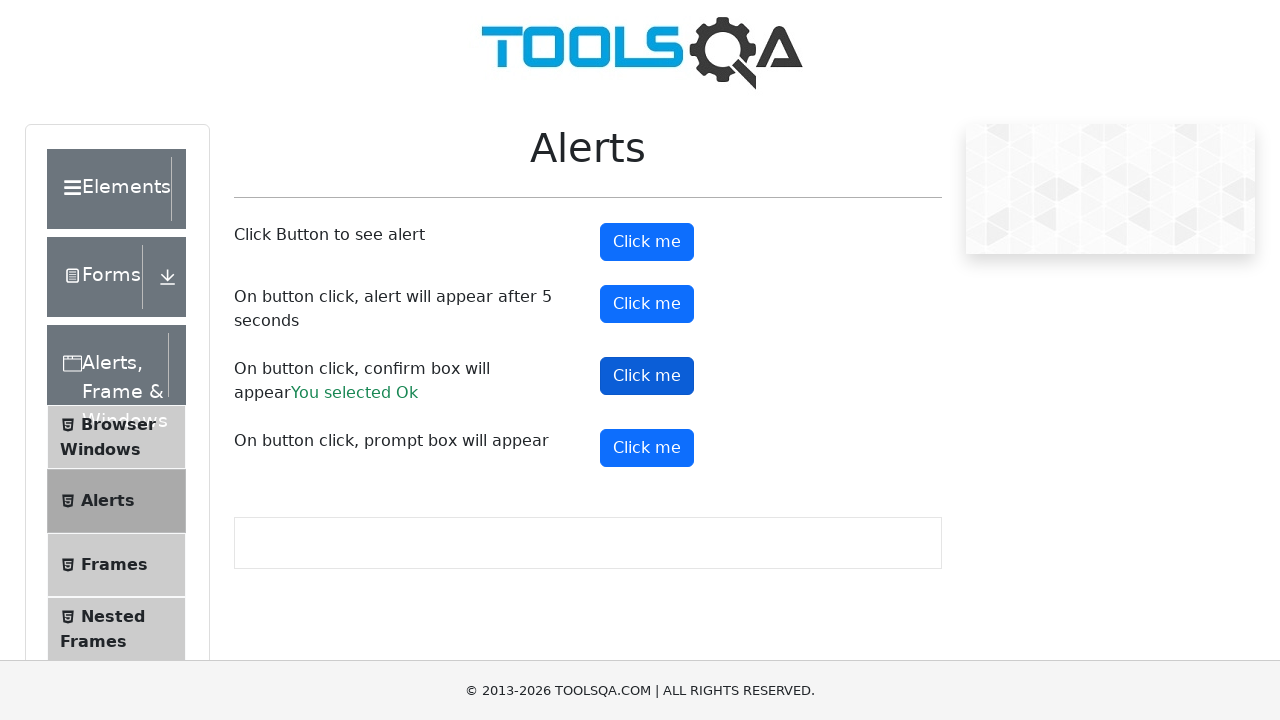

Clicked prompt button to trigger prompt dialog at (647, 448) on #promtButton
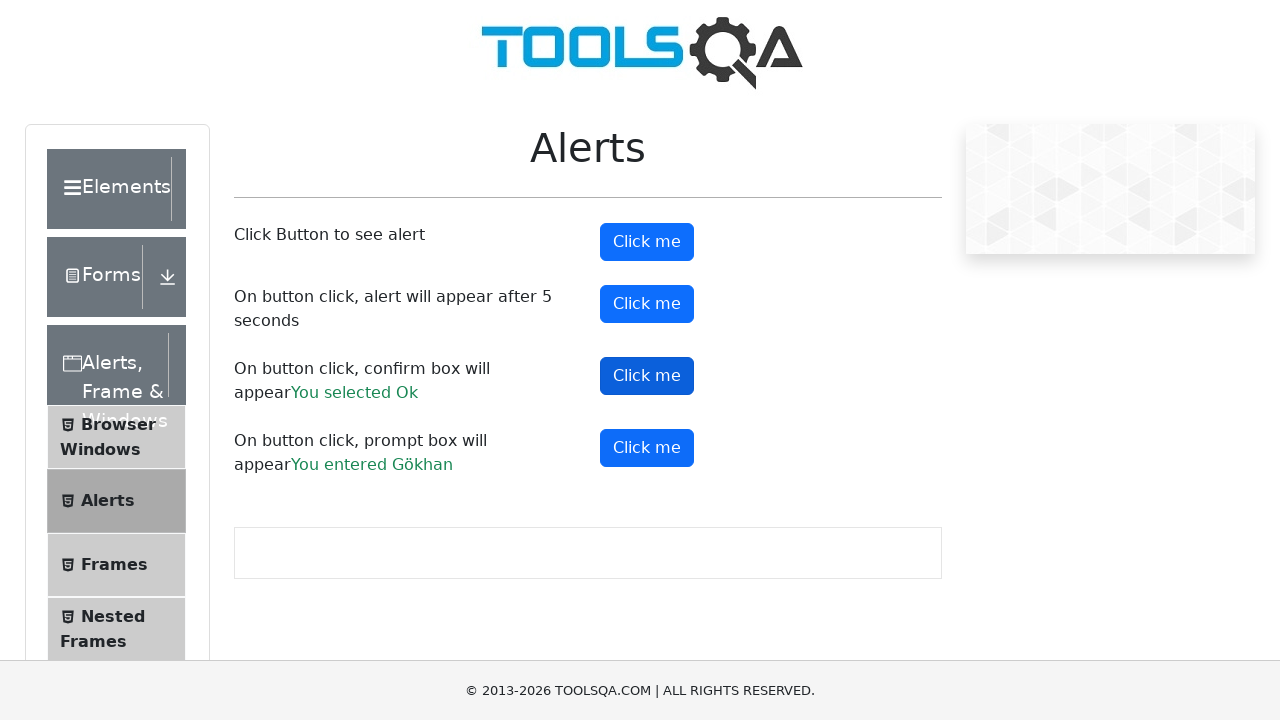

Waited 500ms for dialogs to be processed
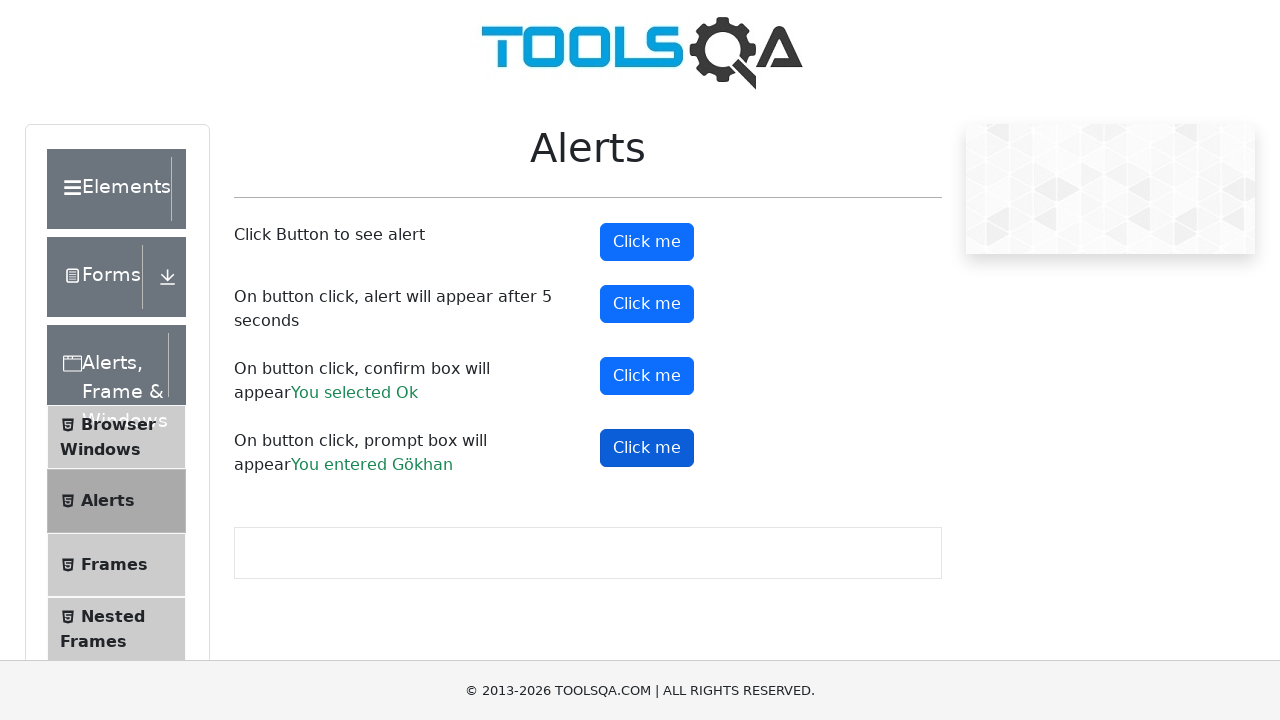

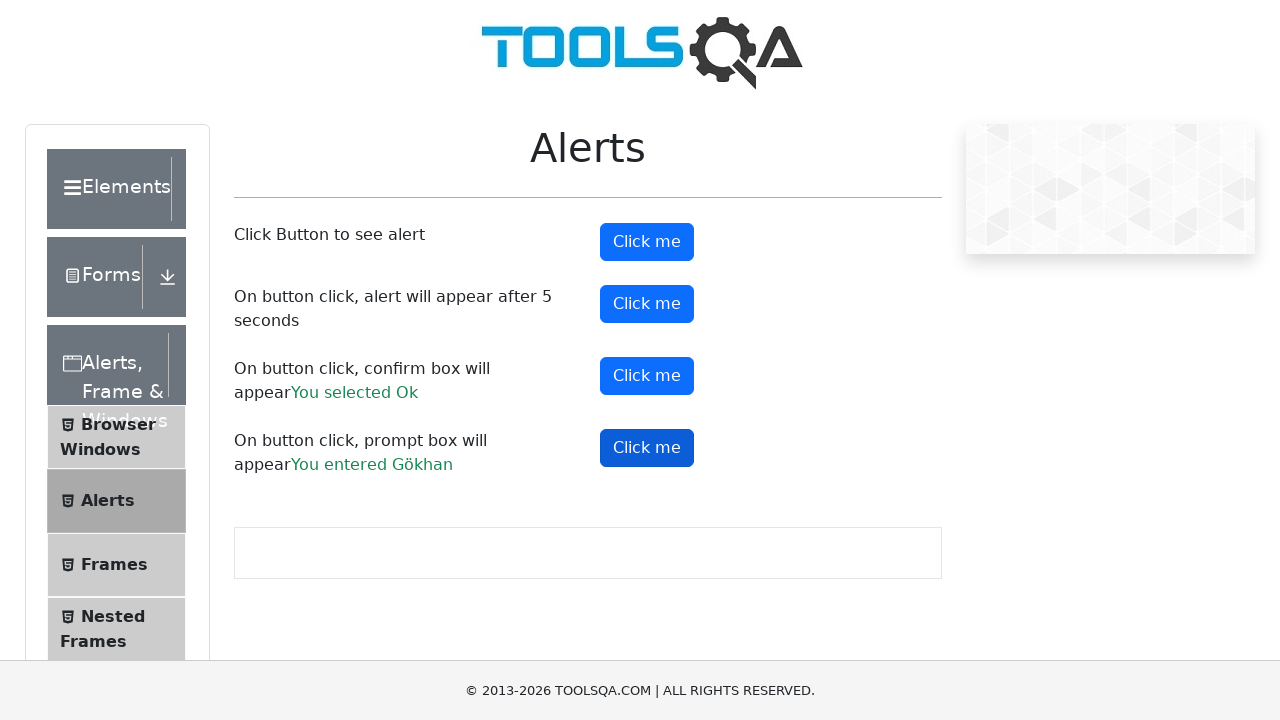